Tests adding multiple todo items by filling the input and pressing Enter, verifying items appear in the list

Starting URL: https://demo.playwright.dev/todomvc

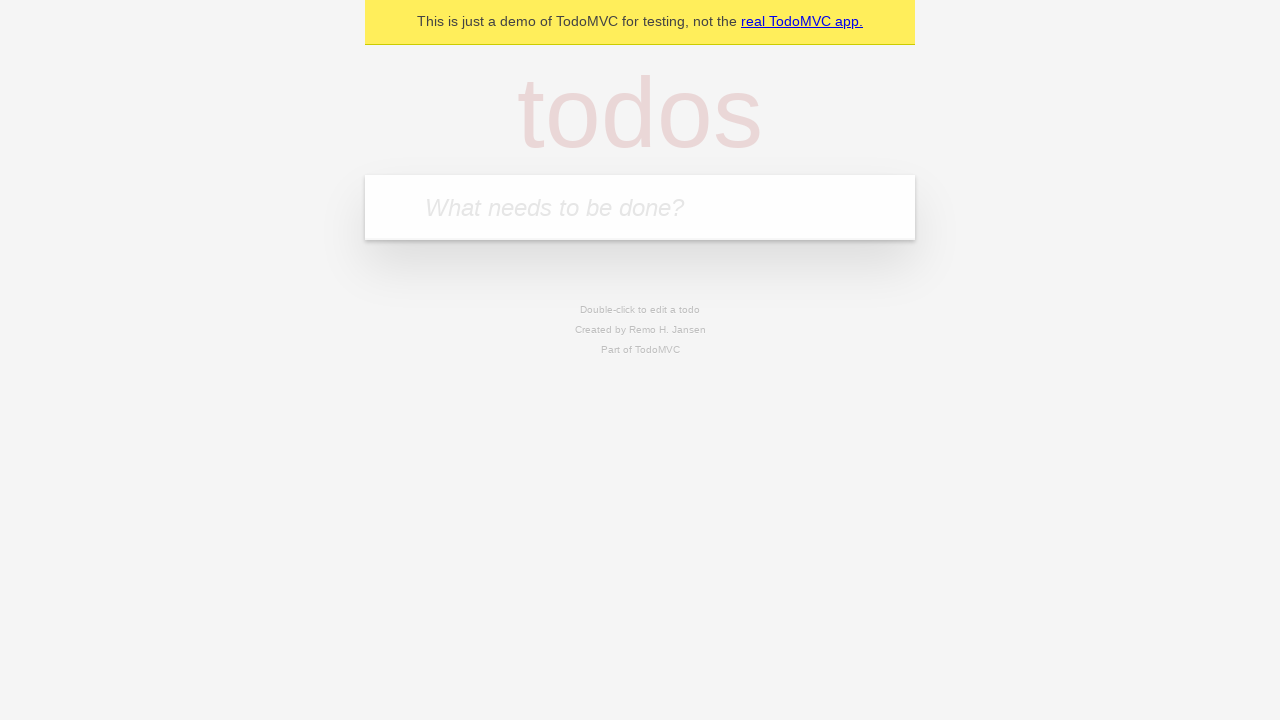

Filled todo input with 'Book doctor appointment' on internal:attr=[placeholder="What needs to be done?"i]
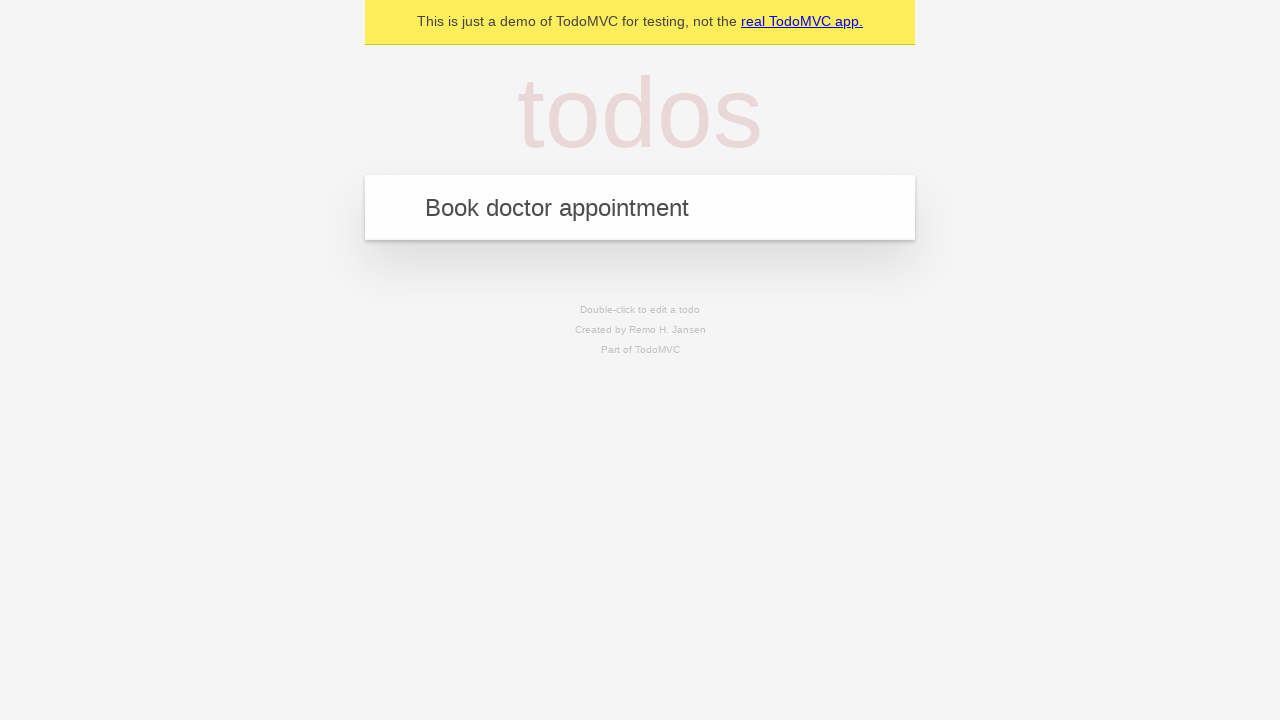

Pressed Enter to add first todo item on internal:attr=[placeholder="What needs to be done?"i]
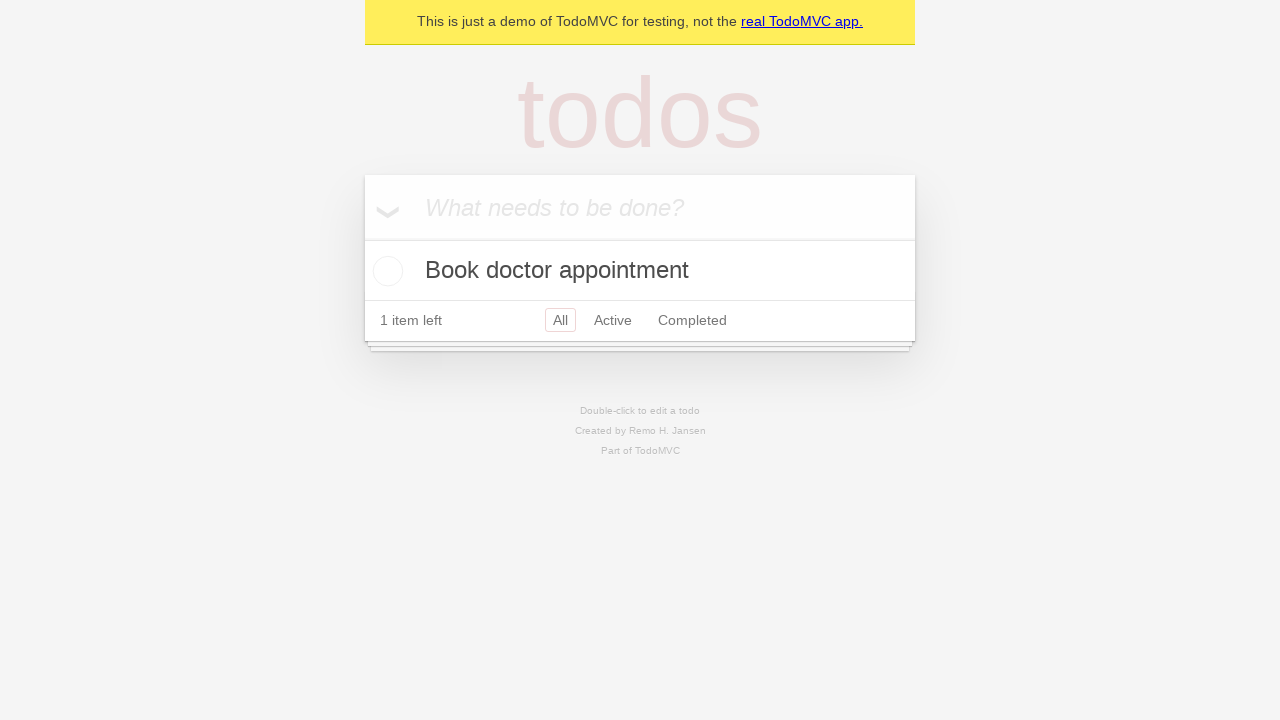

First todo item appeared in the list
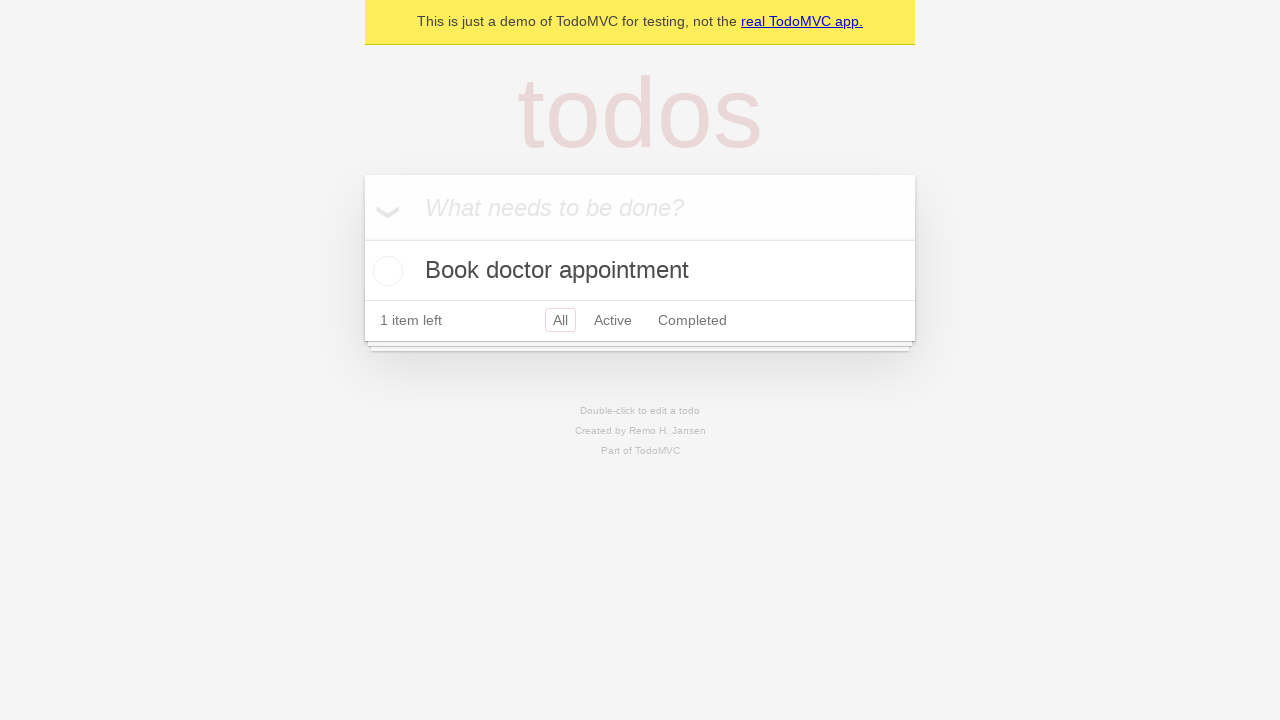

Filled todo input with 'Buy birthday gift for Mom' on internal:attr=[placeholder="What needs to be done?"i]
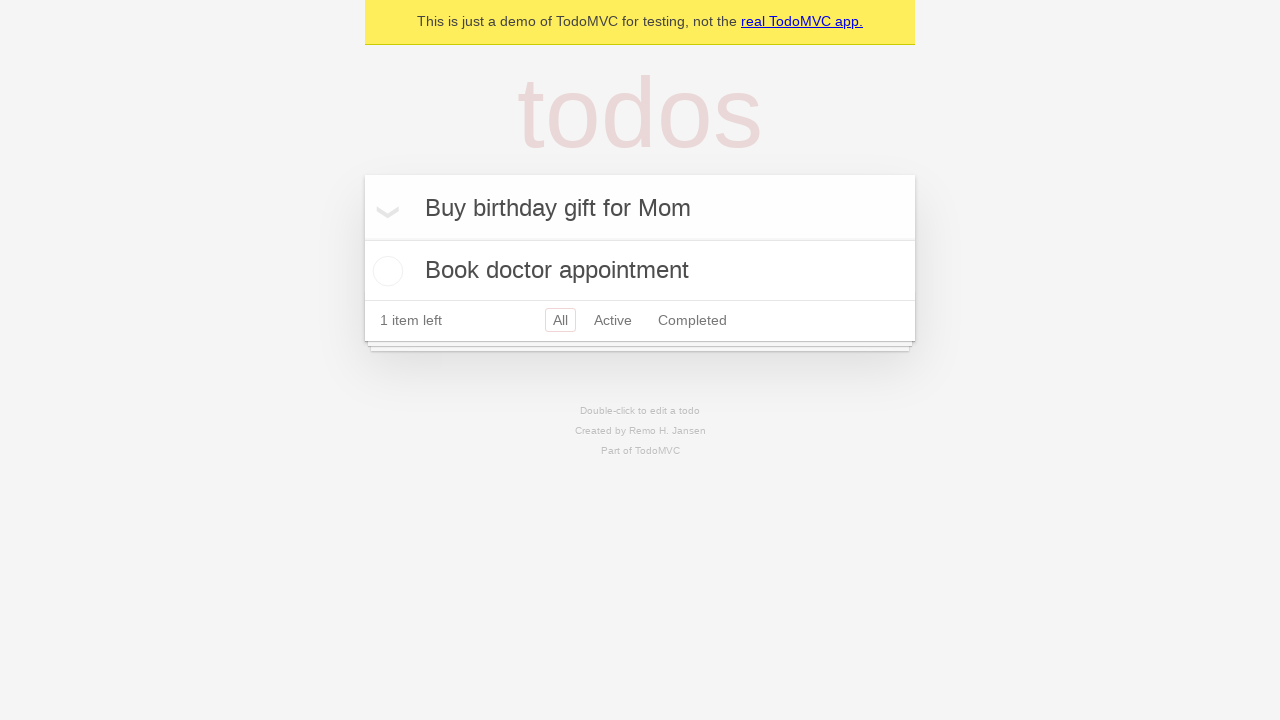

Pressed Enter to add second todo item on internal:attr=[placeholder="What needs to be done?"i]
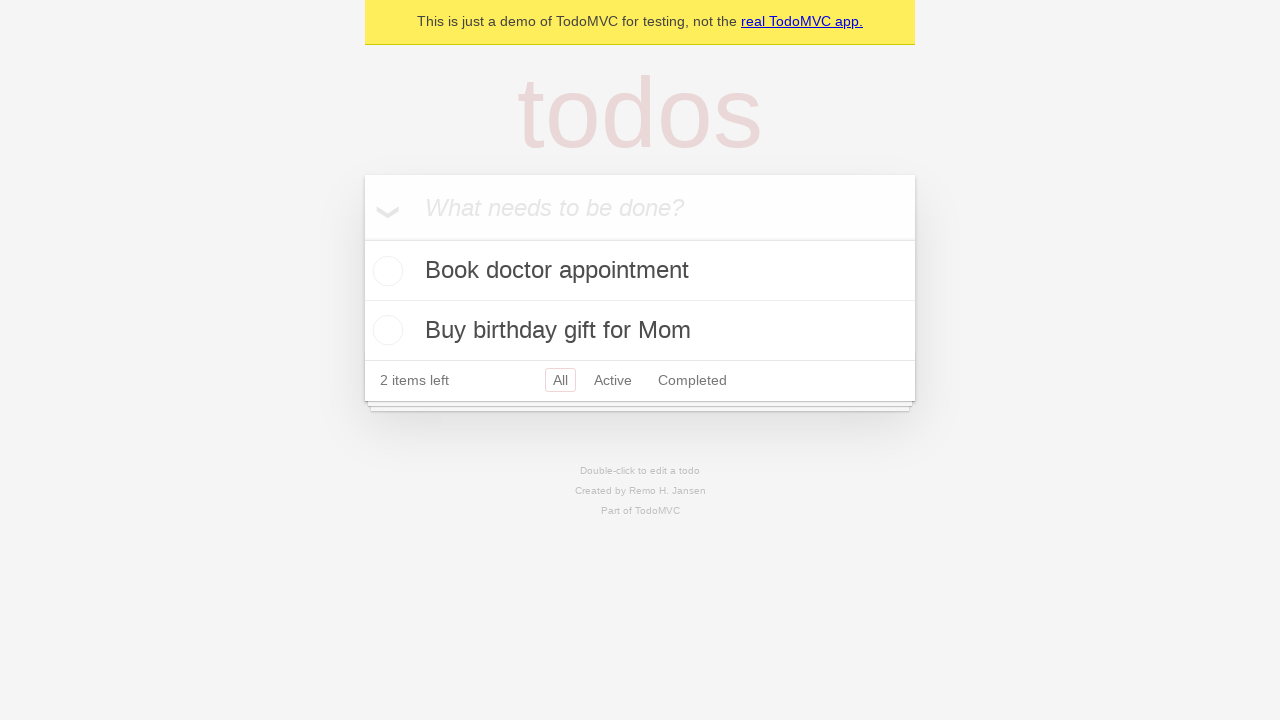

Second todo item appeared in the list
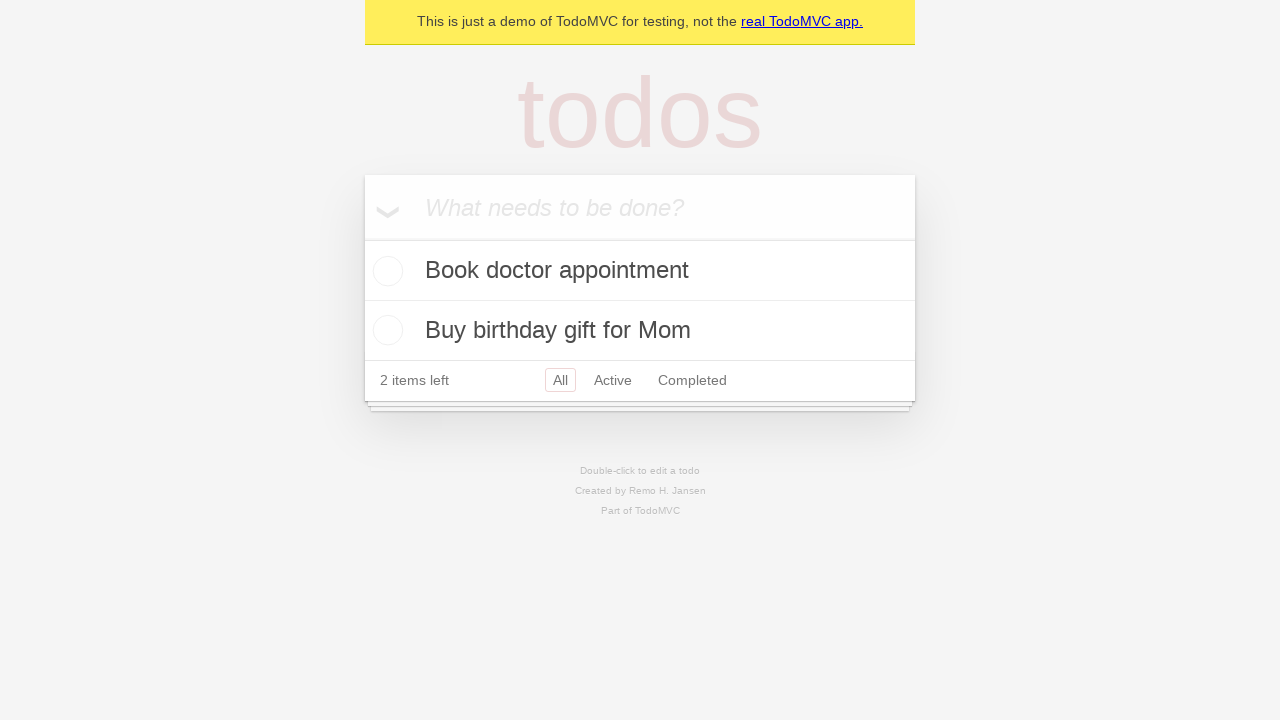

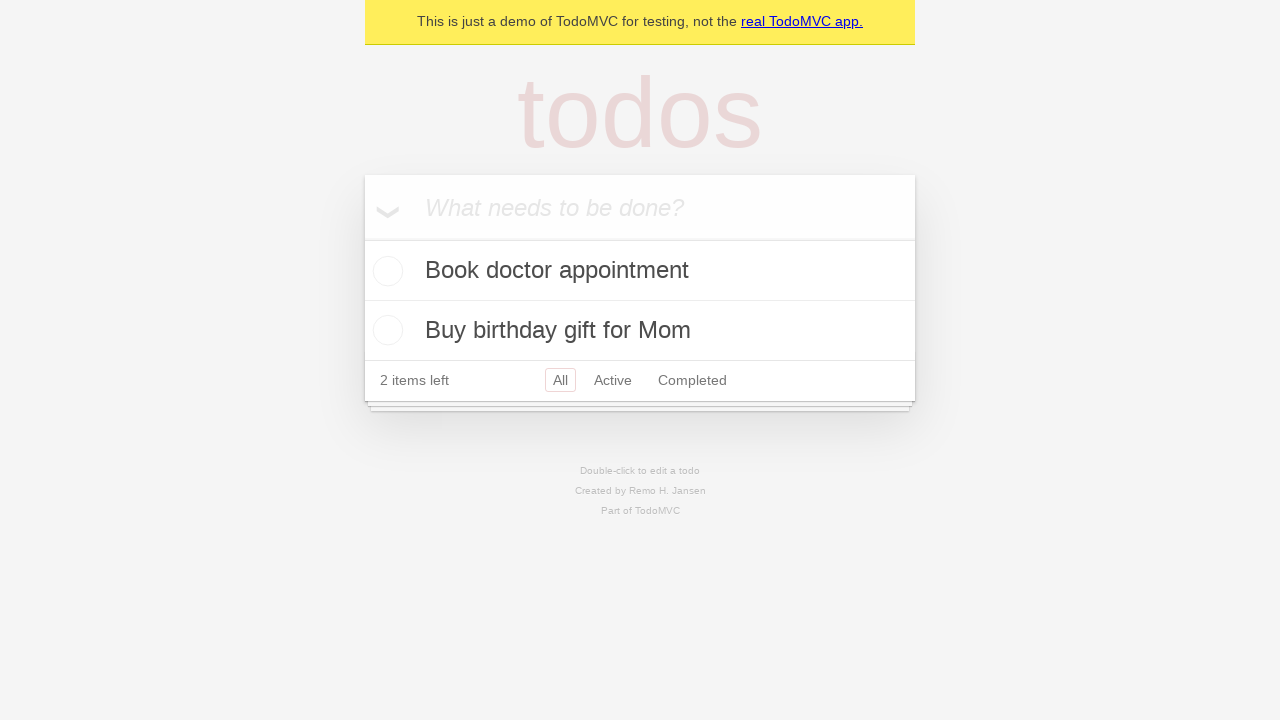